Tests the Disappearing Elements page by checking if the 5th button (Gallery) is present, which may randomly disappear

Starting URL: https://the-internet.herokuapp.com/

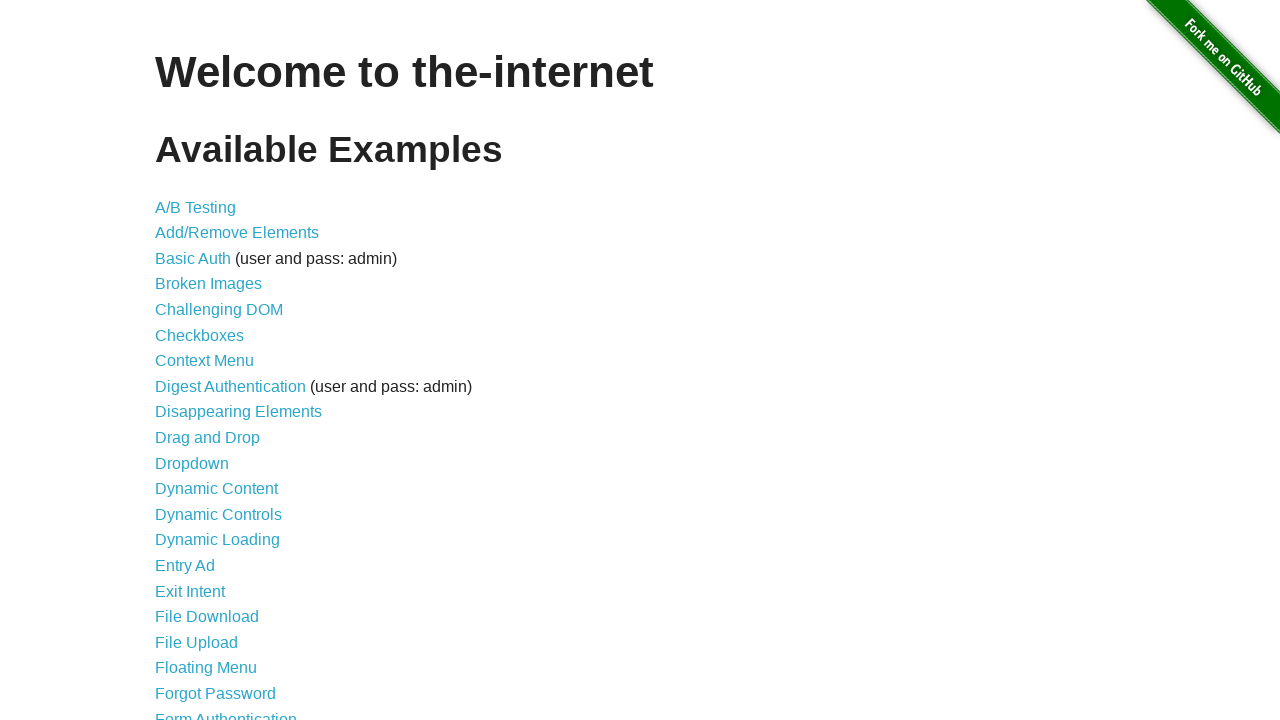

Waited for page to load (h1 element visible)
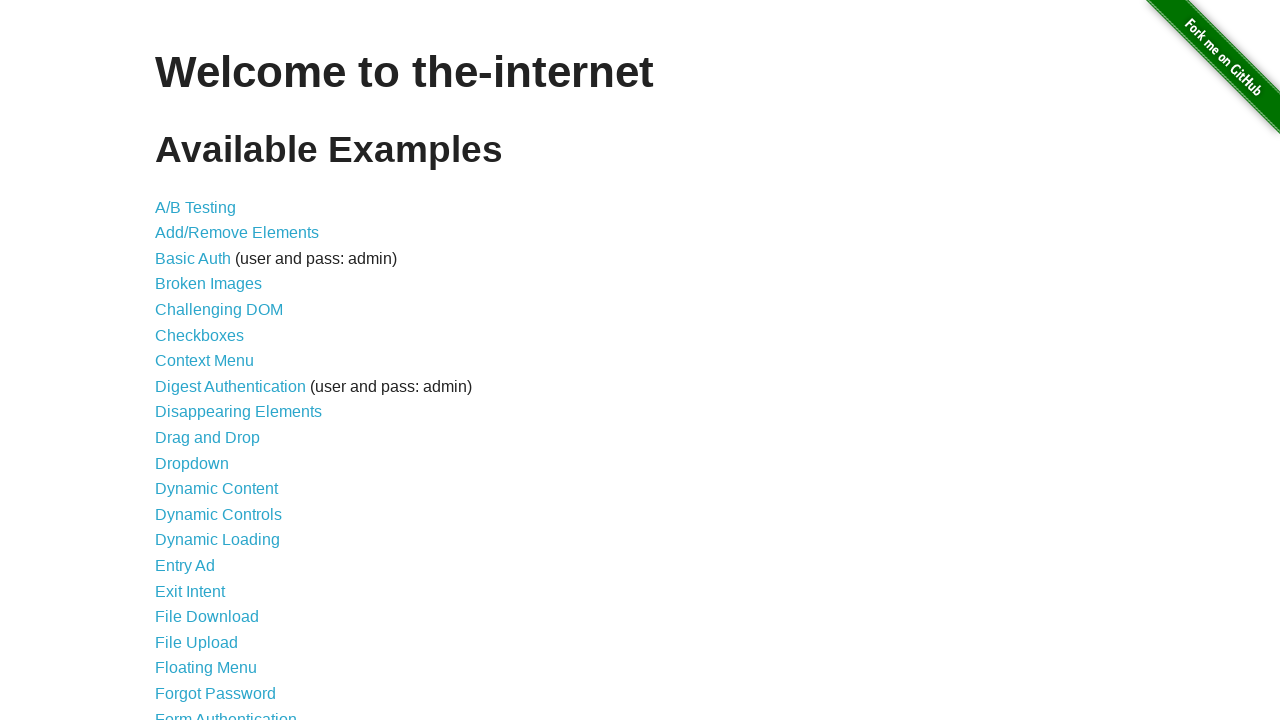

Clicked on Disappearing Elements link at (238, 412) on xpath=/html/body/div[2]/div/ul/li[9]/a
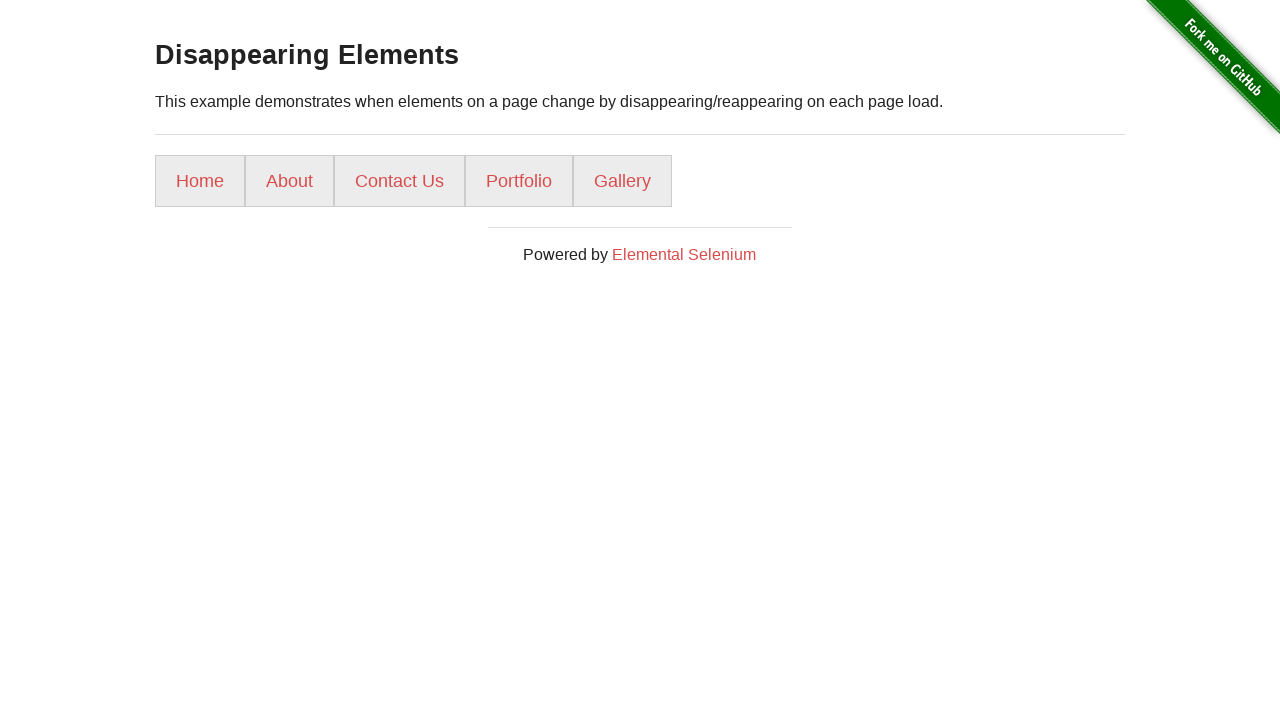

5th button (Gallery) was found and is present
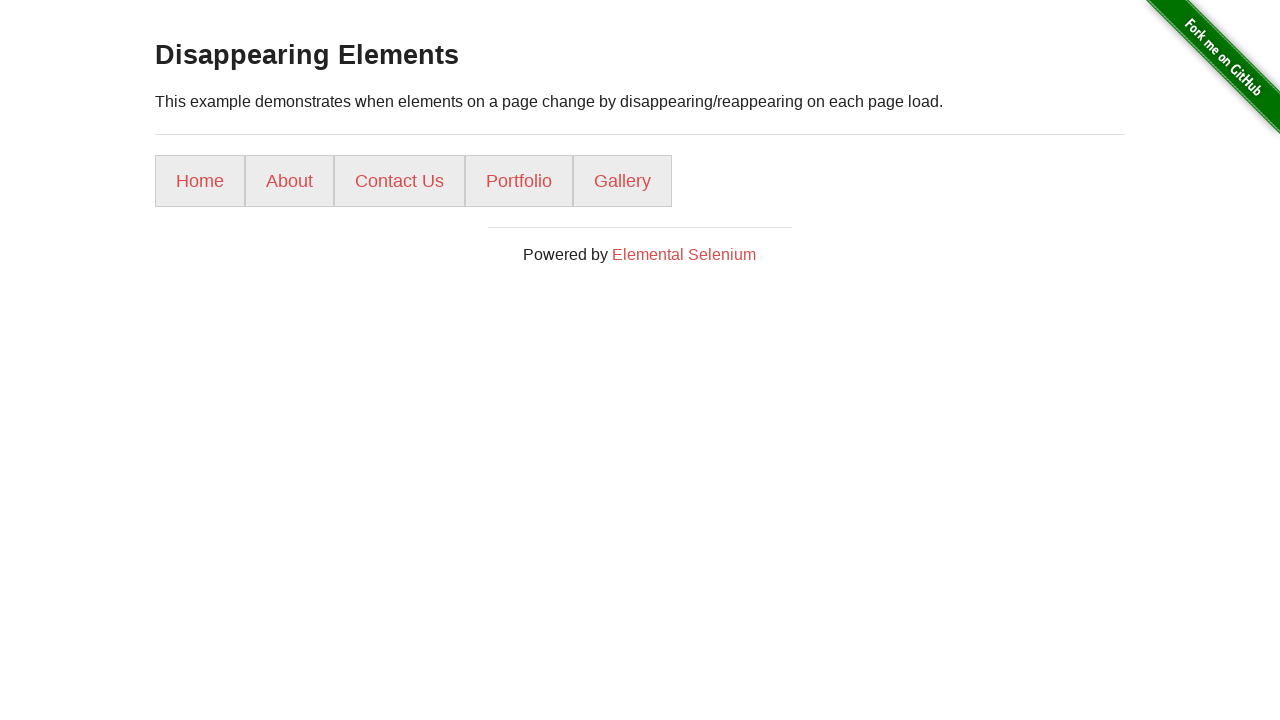

Assertion passed: 5th button is displayed
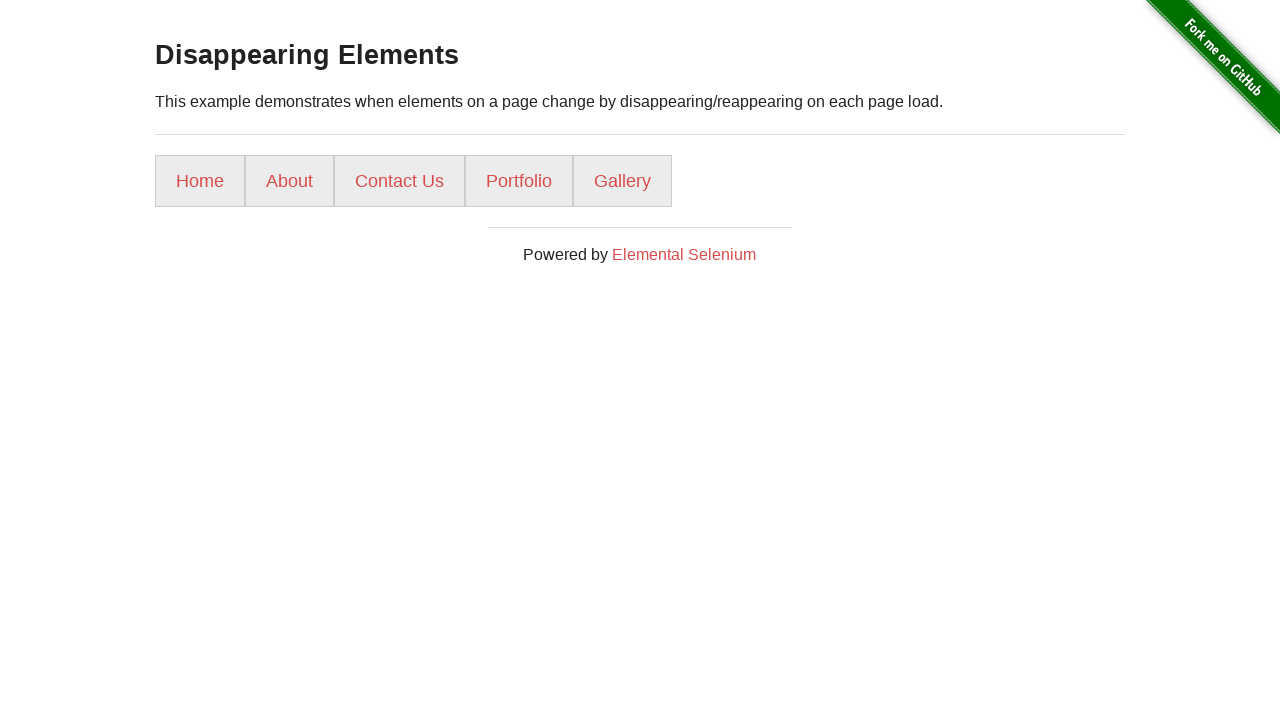

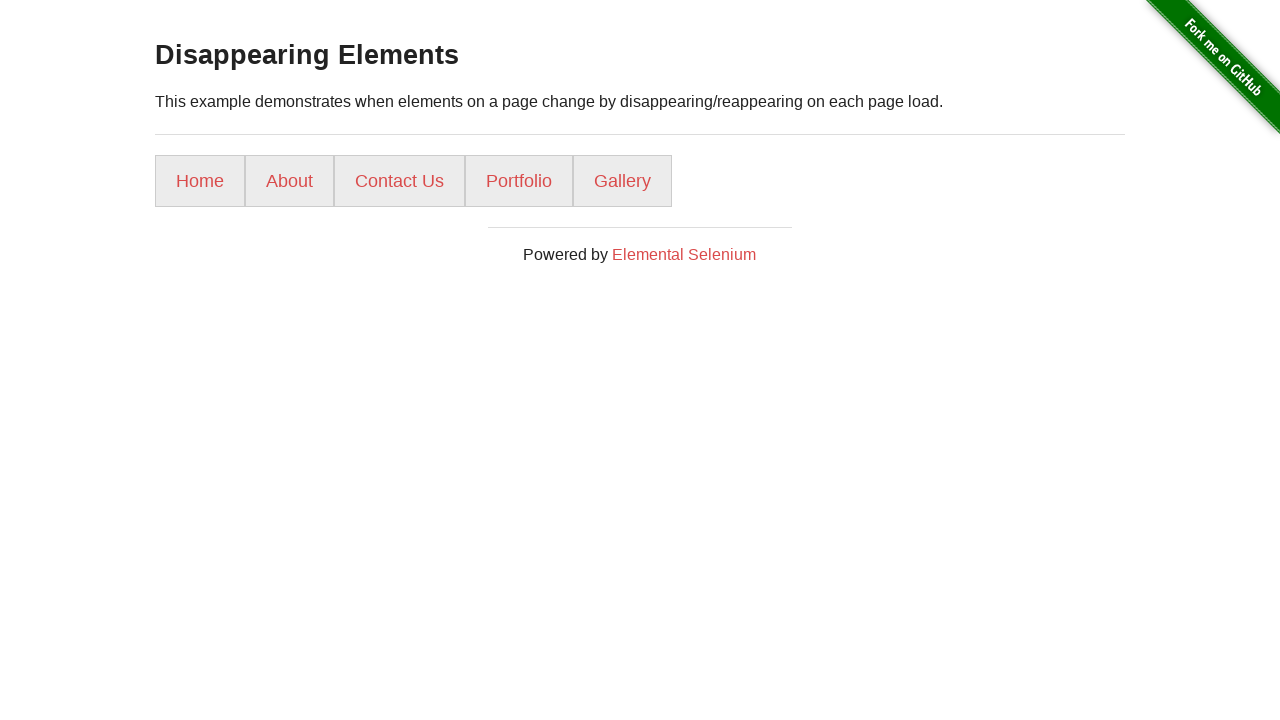